Tests file download functionality by navigating to the file download page and clicking on a file link to initiate a download

Starting URL: http://the-internet.herokuapp.com/

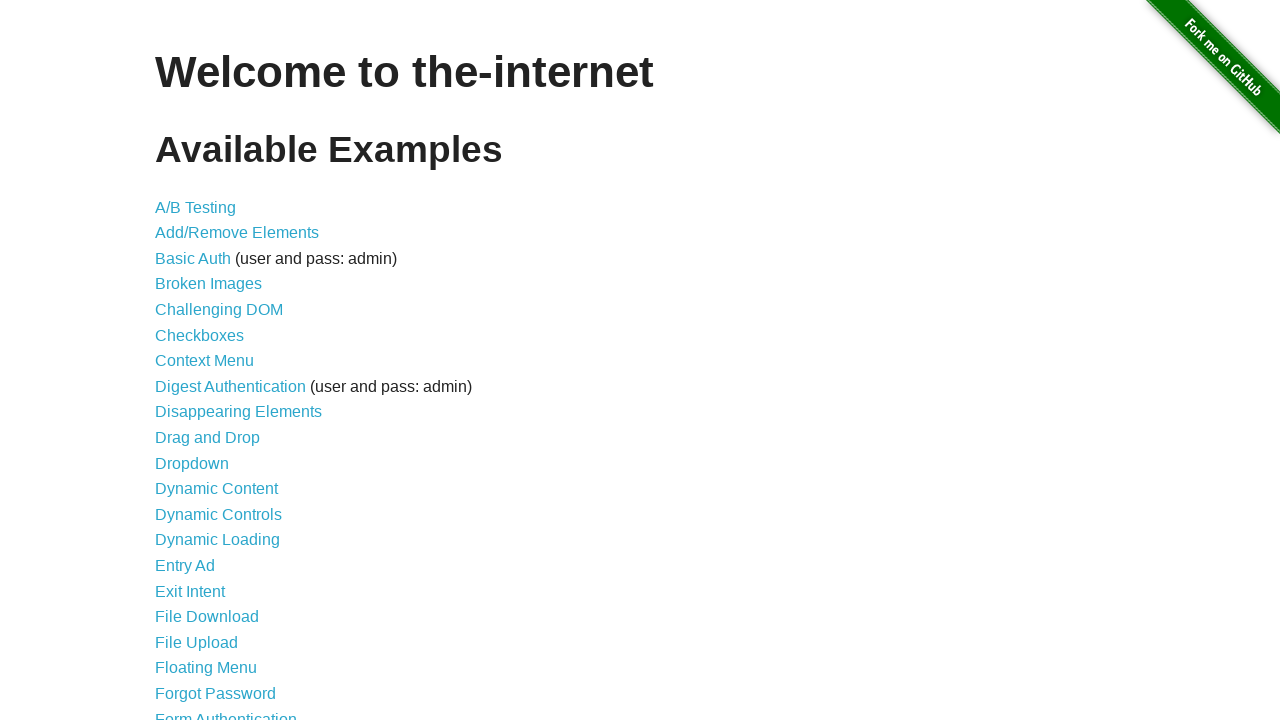

Clicked on 'File Download' link to navigate to download page at (207, 617) on a:text('File Download')
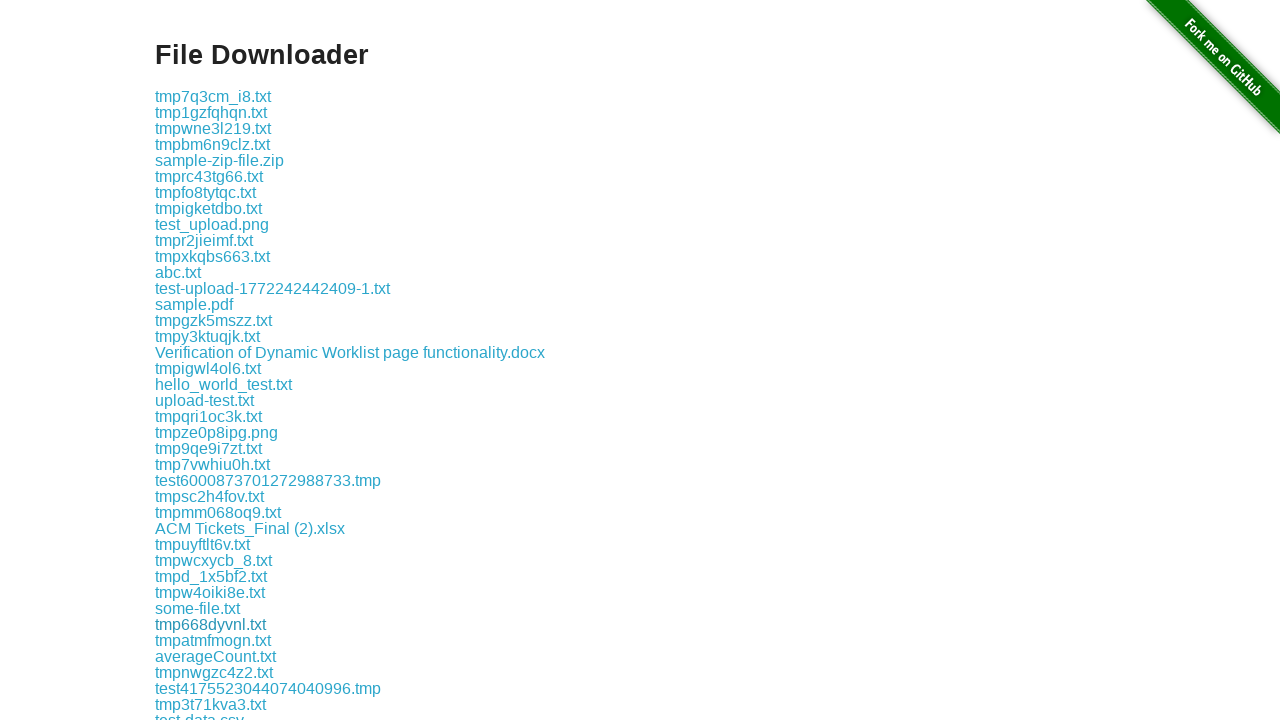

File download link appeared on page
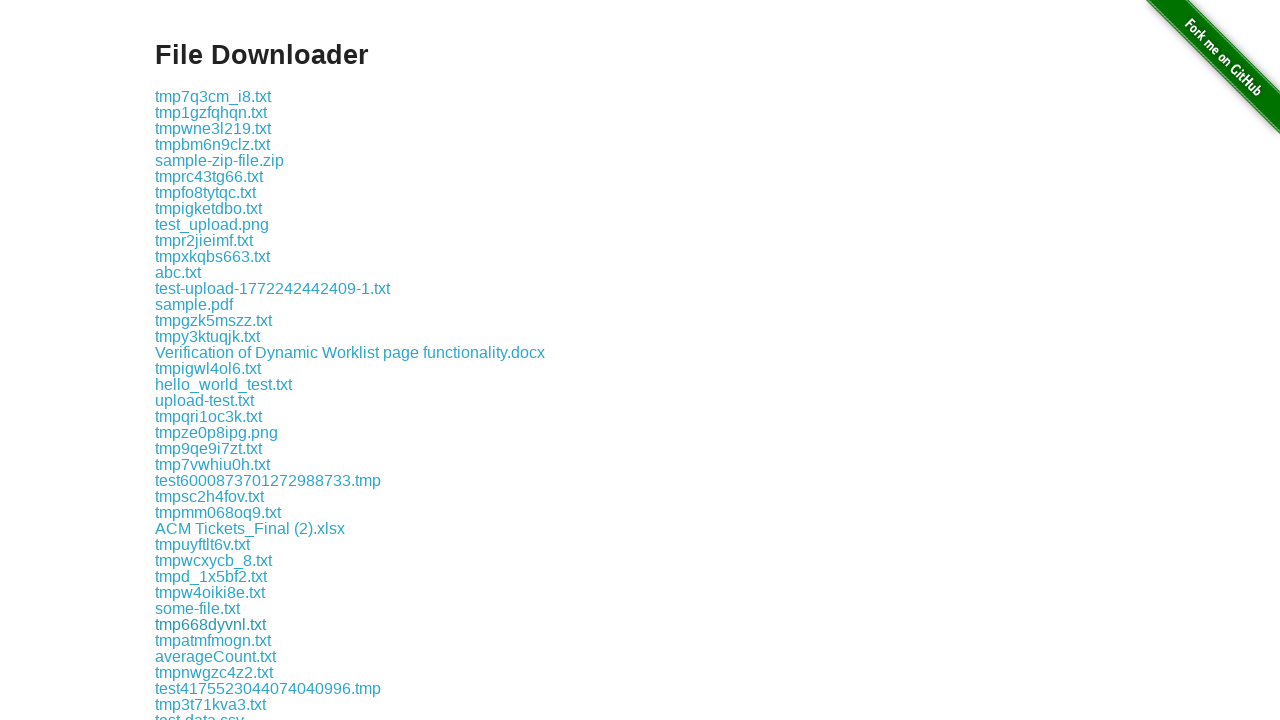

Clicked on 'some-file.txt' to initiate file download at (198, 608) on a:has-text('some-file.txt')
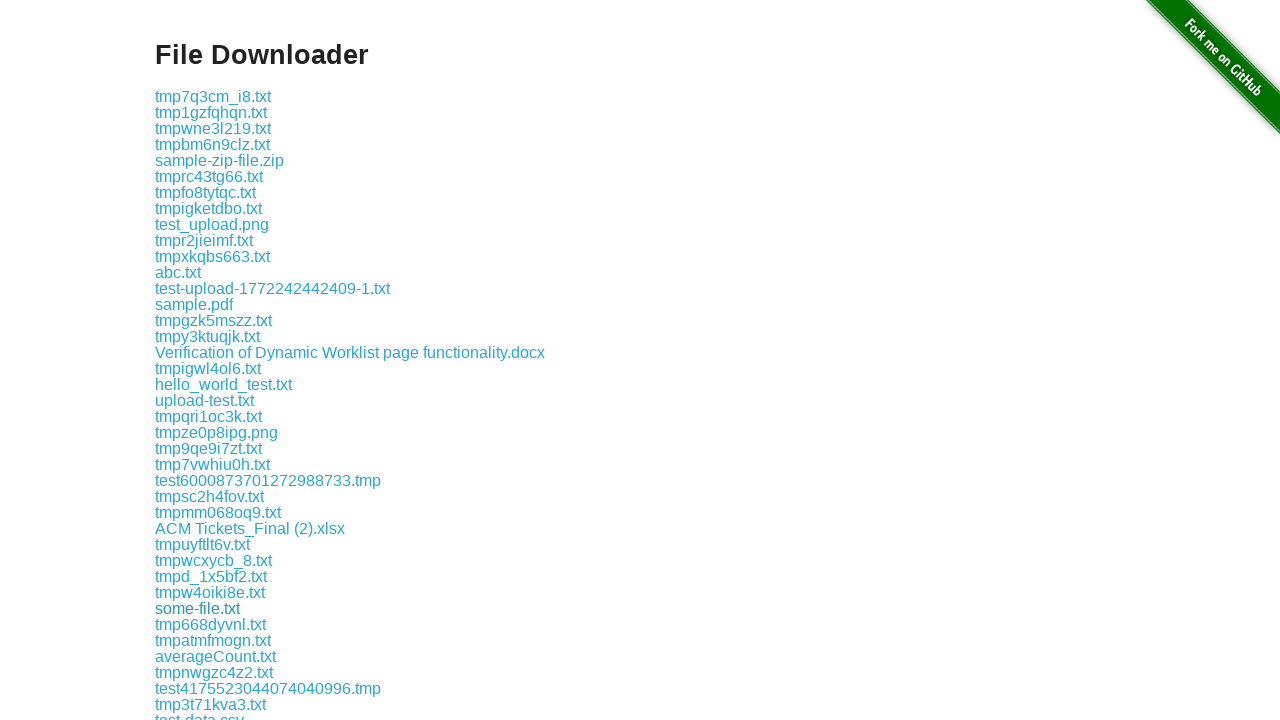

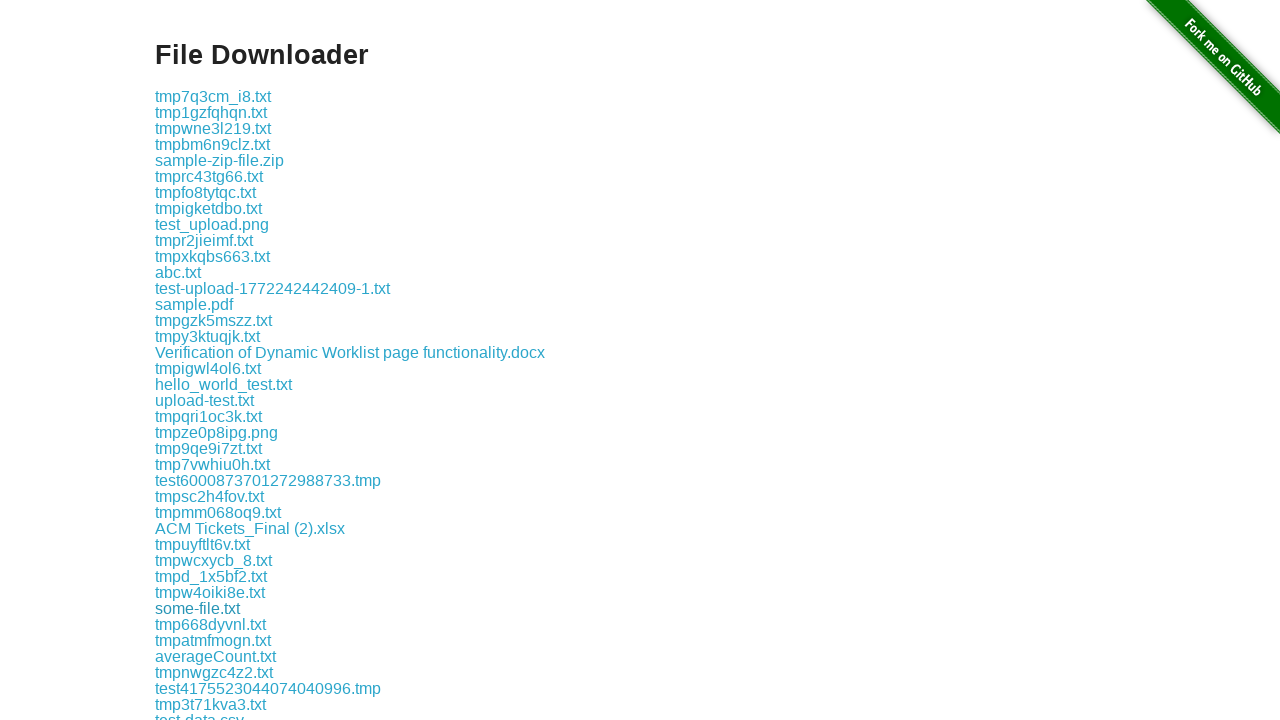